Tests JavaScript prompt dialog by dismissing without input and accepting with input, verifying result text appears

Starting URL: https://demoqa.com/alerts

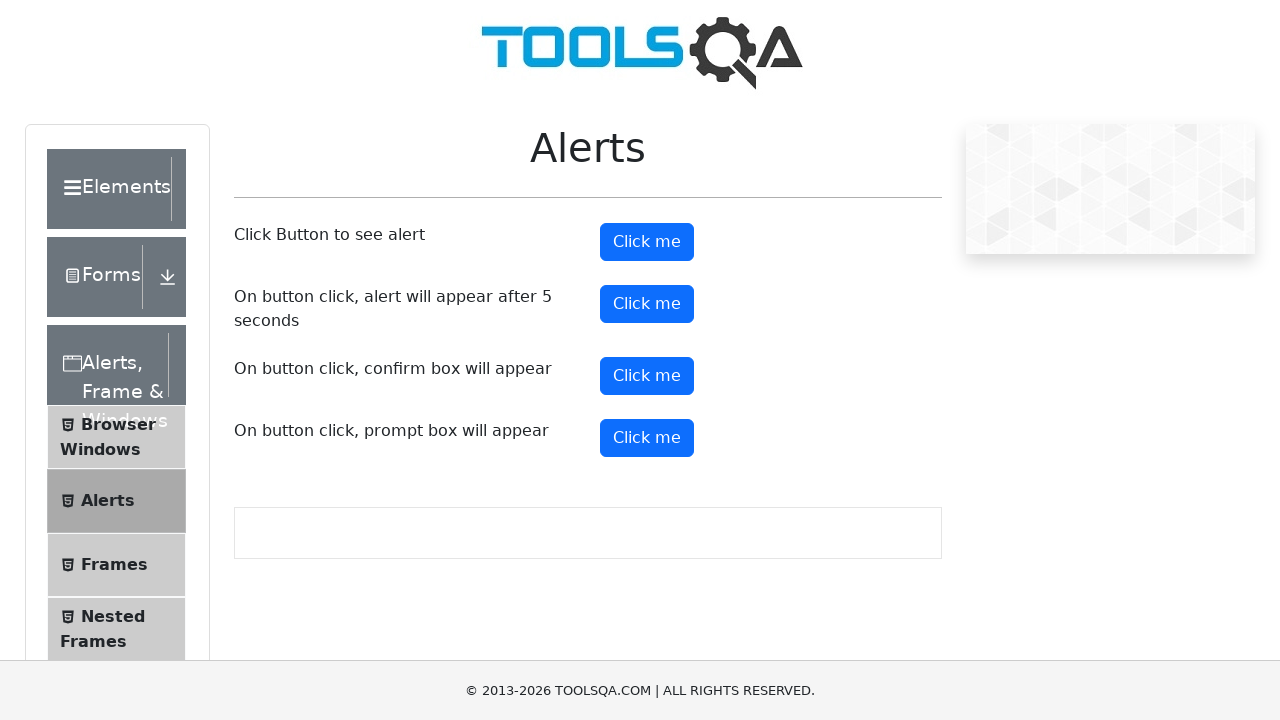

Set up dialog handler to dismiss prompt without input
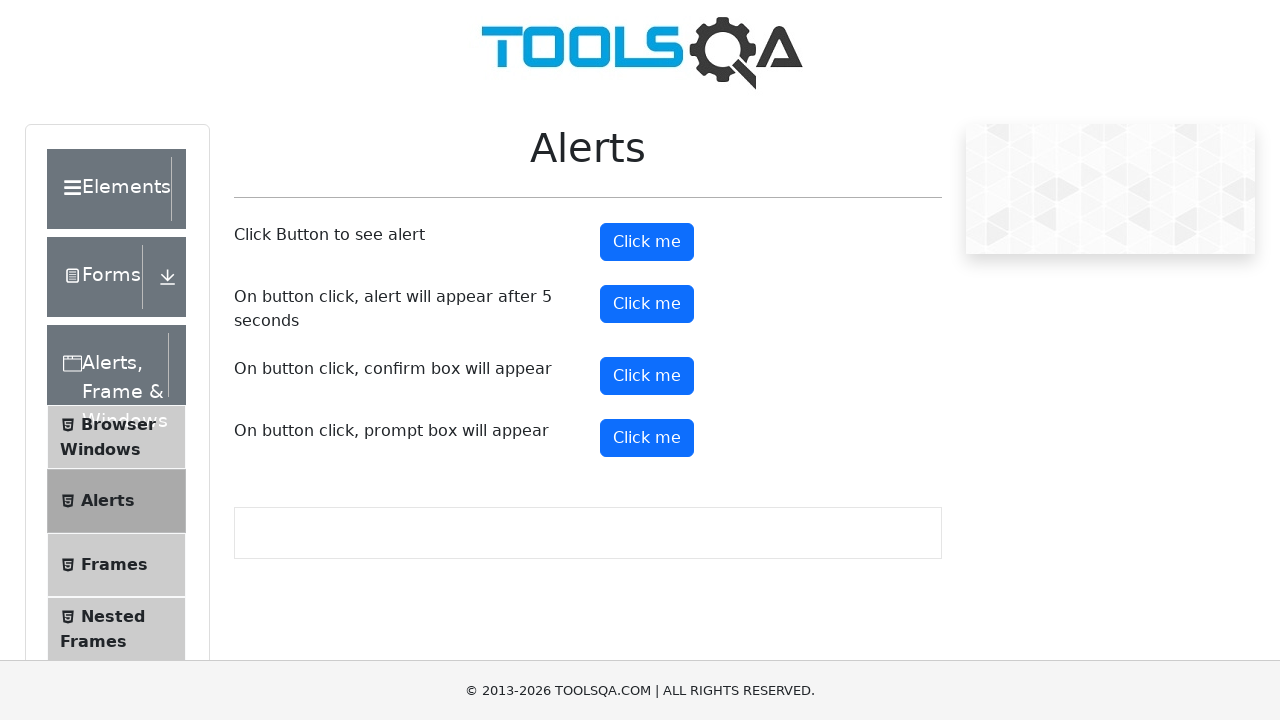

Clicked prompt button to trigger dialog at (647, 438) on #promtButton
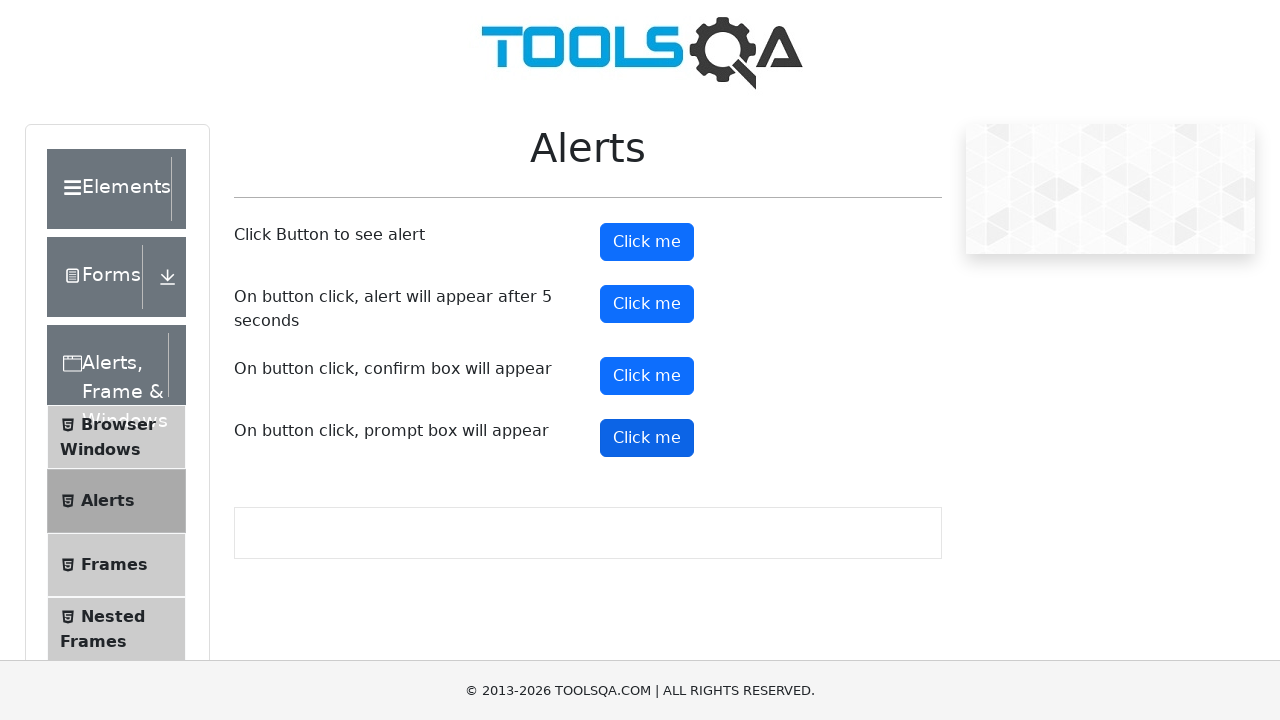

Waited 1 second for any result to appear
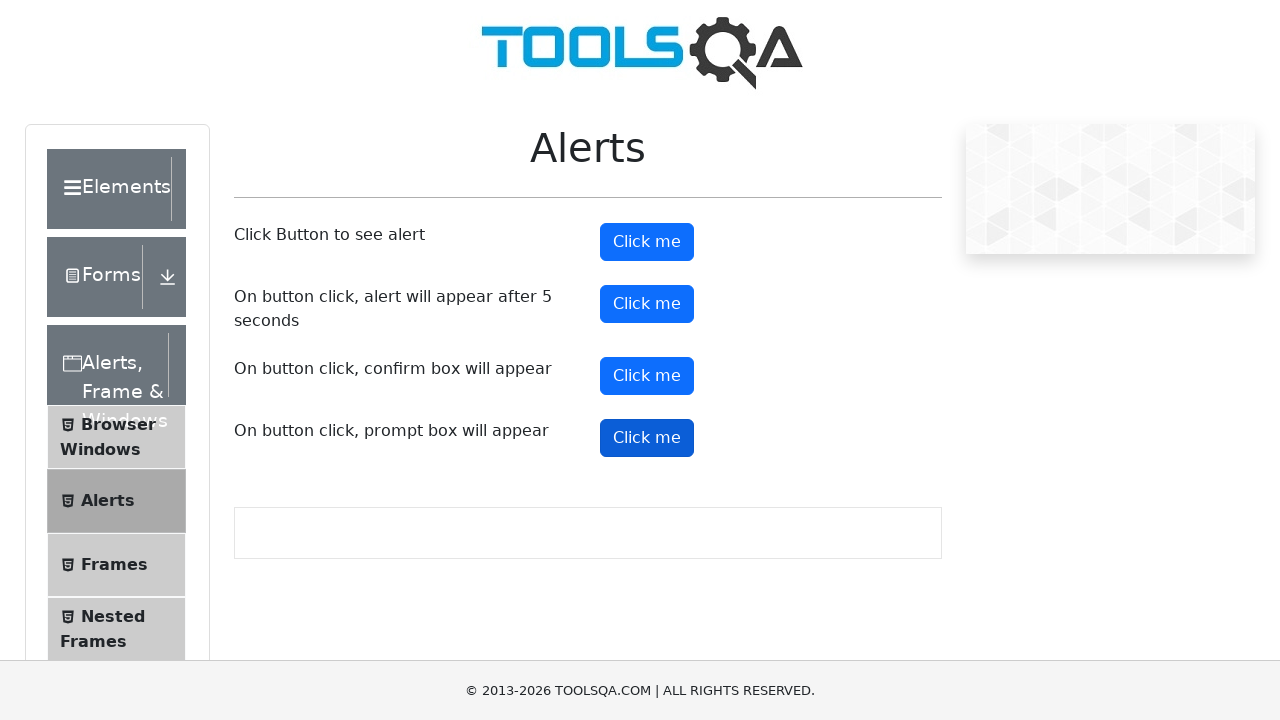

Verified no result element exists after dismissing prompt
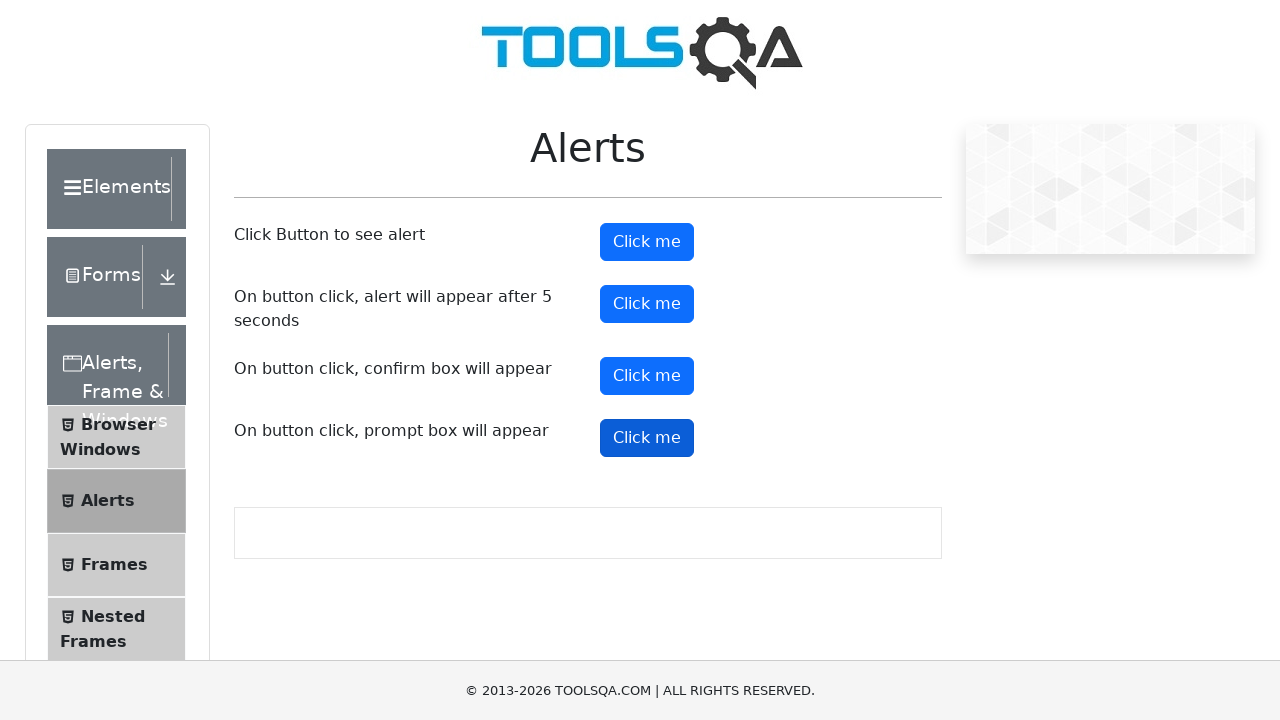

Set up dialog handler to accept prompt with text '1e0e3868ee'
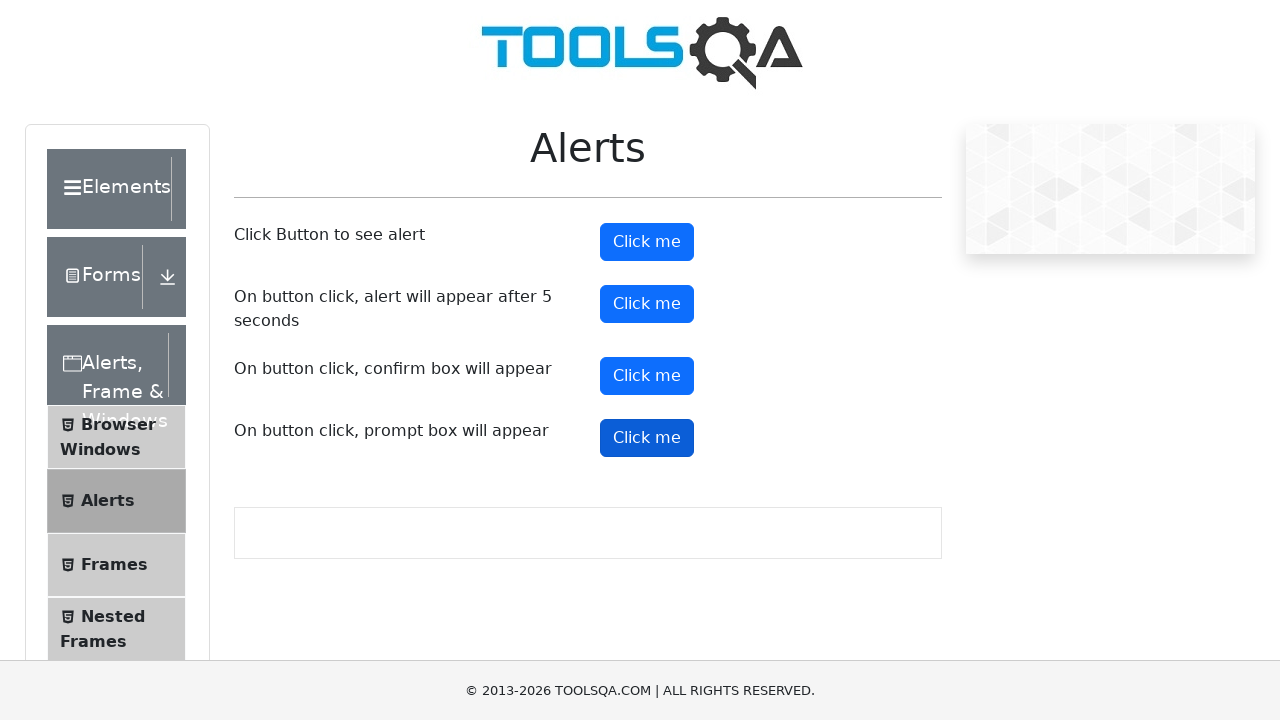

Clicked prompt button to trigger dialog at (647, 438) on #promtButton
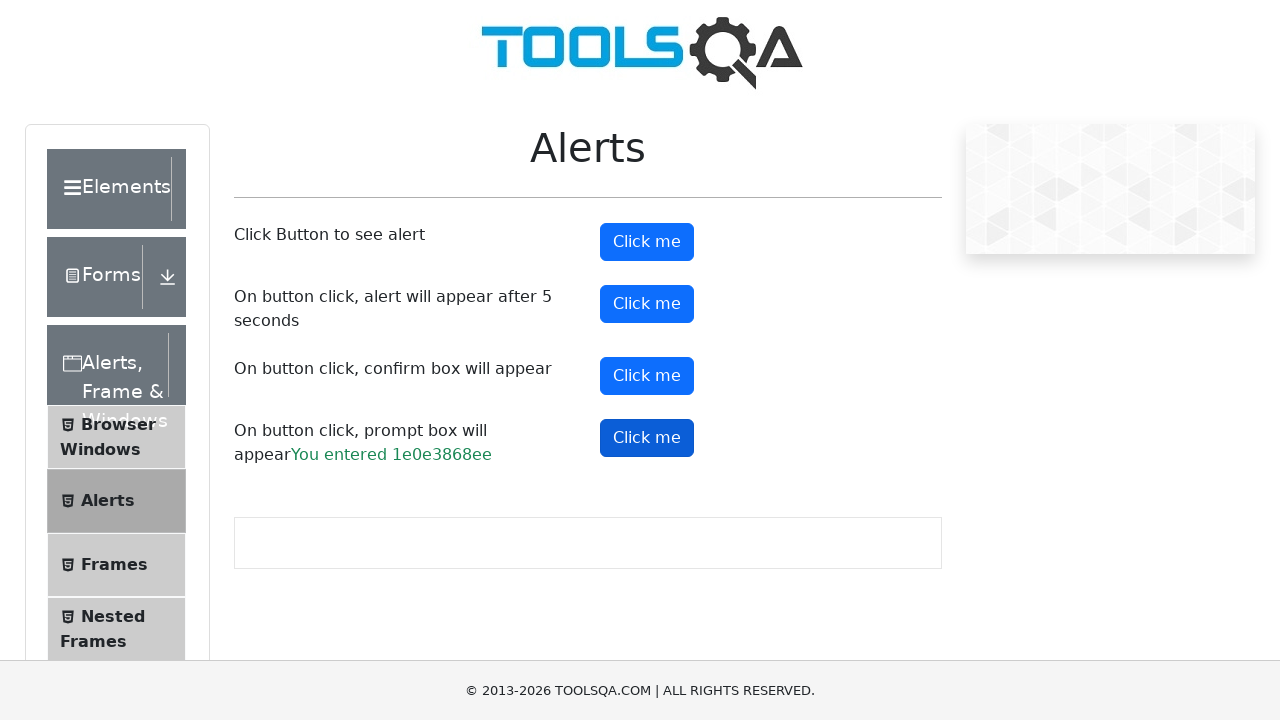

Result element appeared after accepting prompt
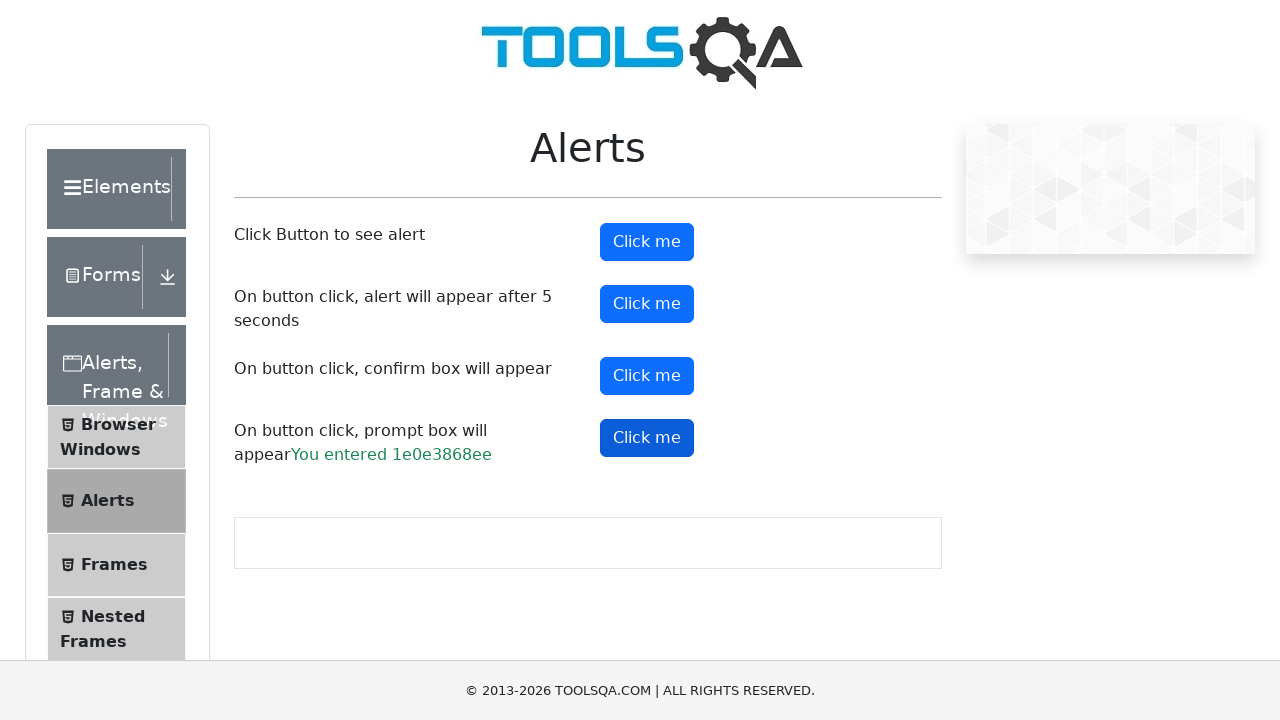

Verified result text contains the entered input '1e0e3868ee'
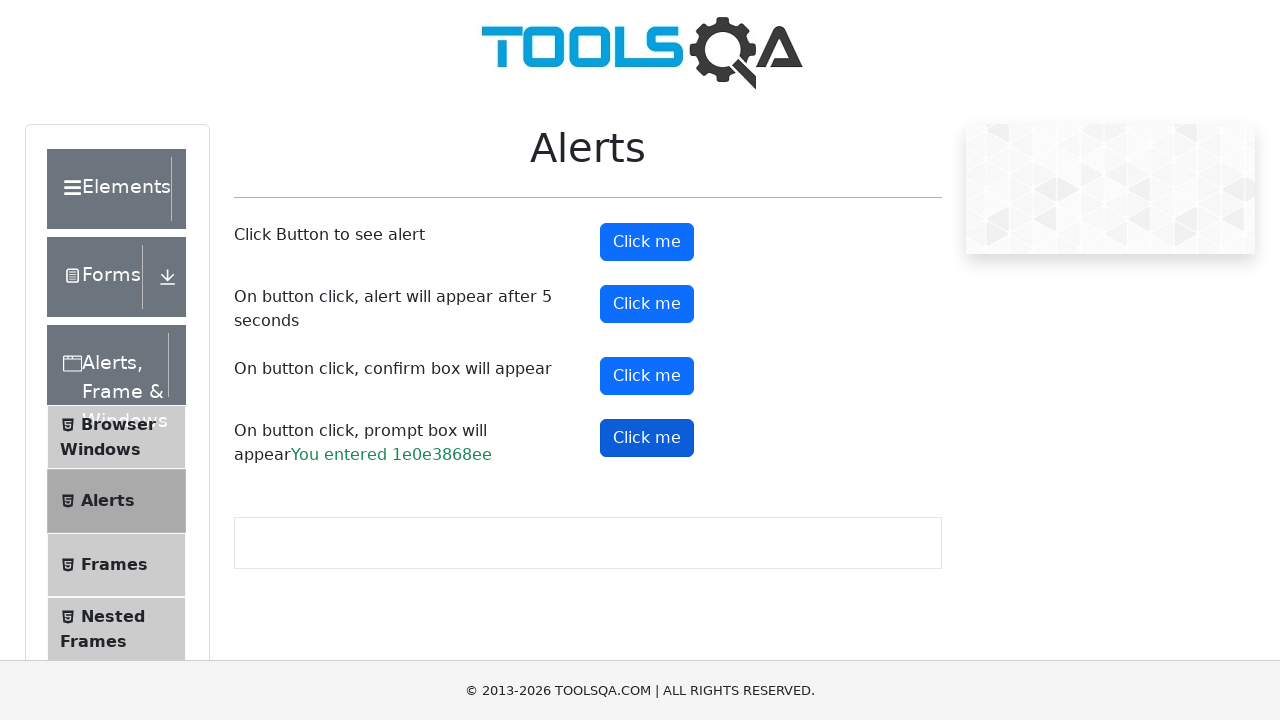

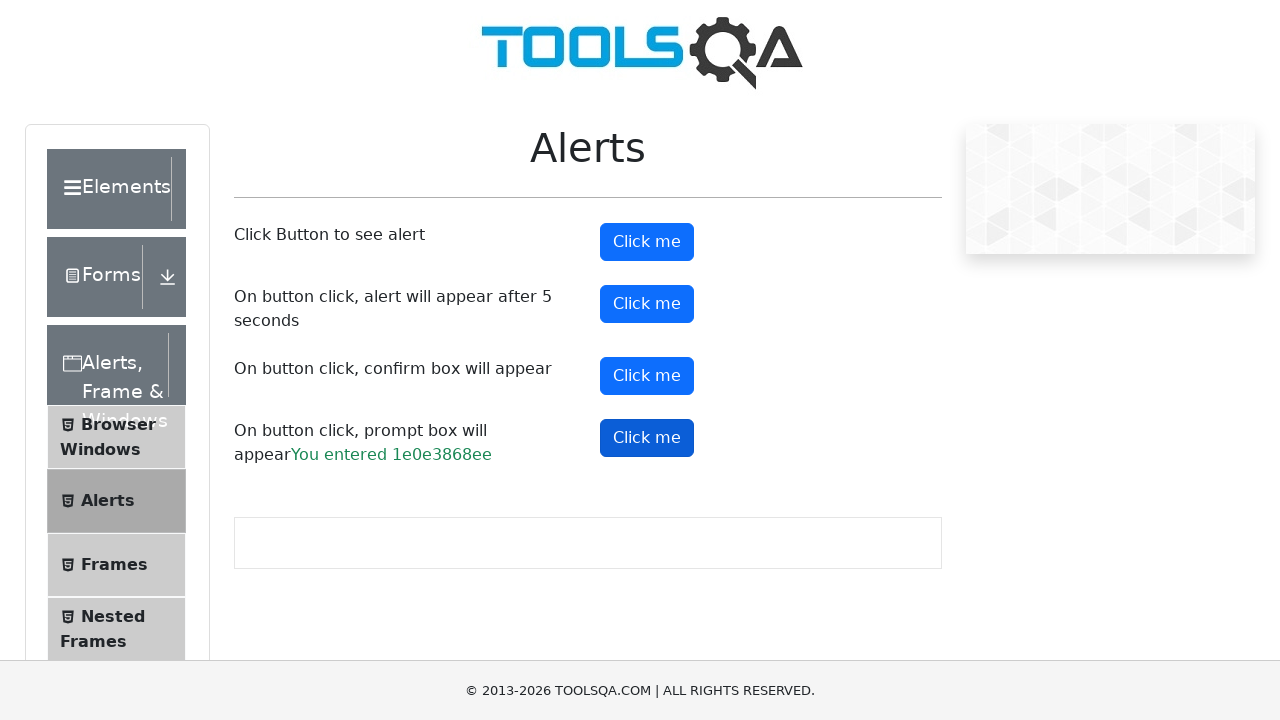